Tests iframe handling by verifying the page title contains "Editor", switching to an iframe, clearing and typing text in a textbox, then switching back to verify the "Elemental Selenium" link is visible.

Starting URL: https://the-internet.herokuapp.com/iframe

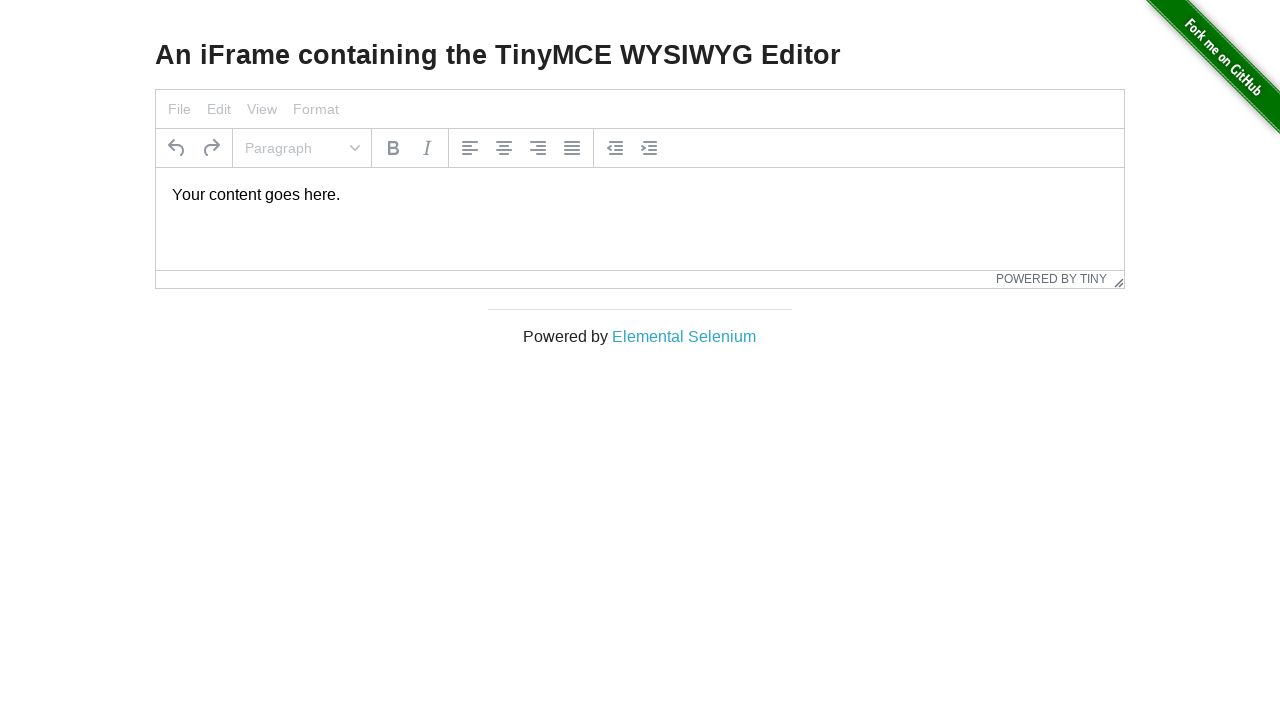

Located heading element for iframe editor
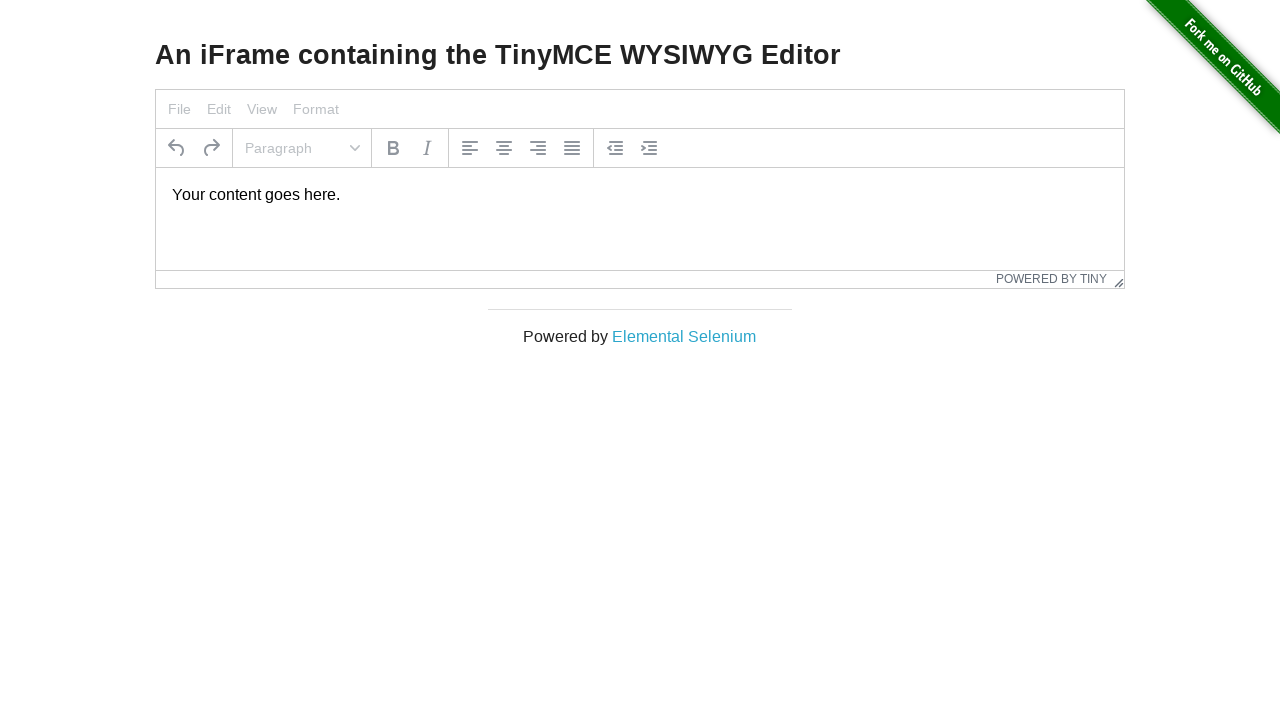

Retrieved heading text content
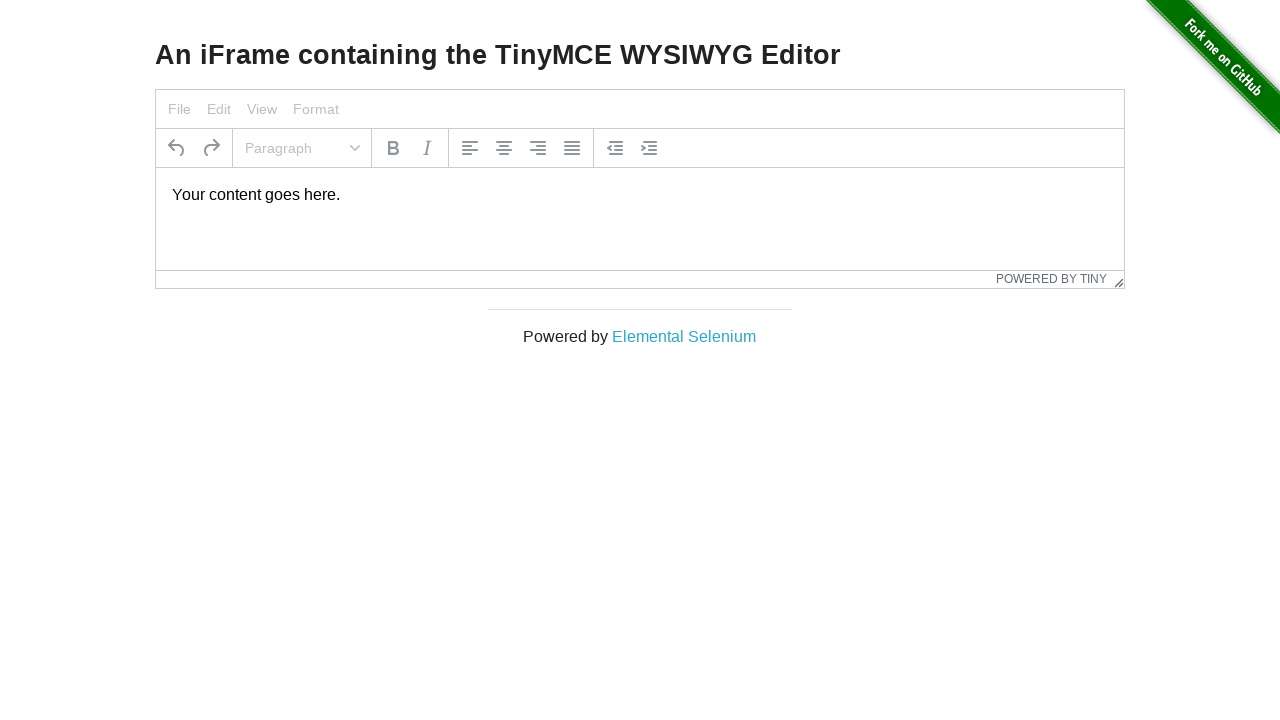

Verified heading contains 'Editor'
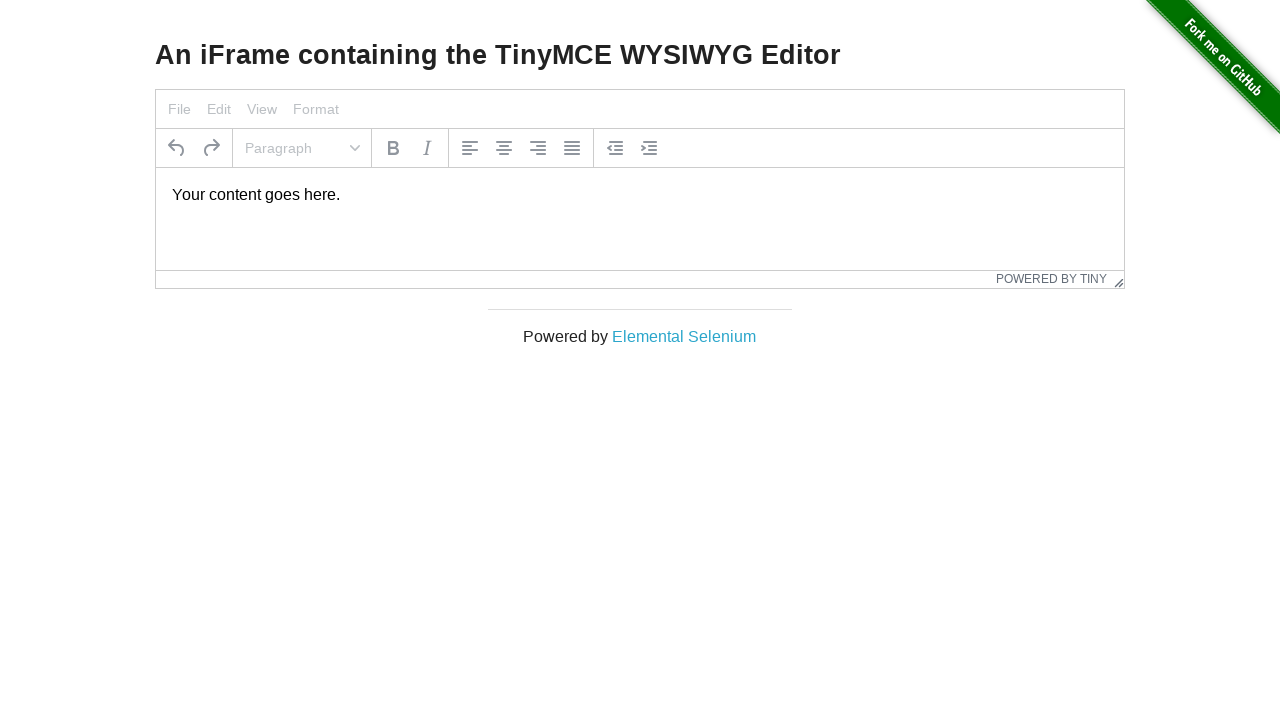

Located iframe element with id 'mce_0_ifr'
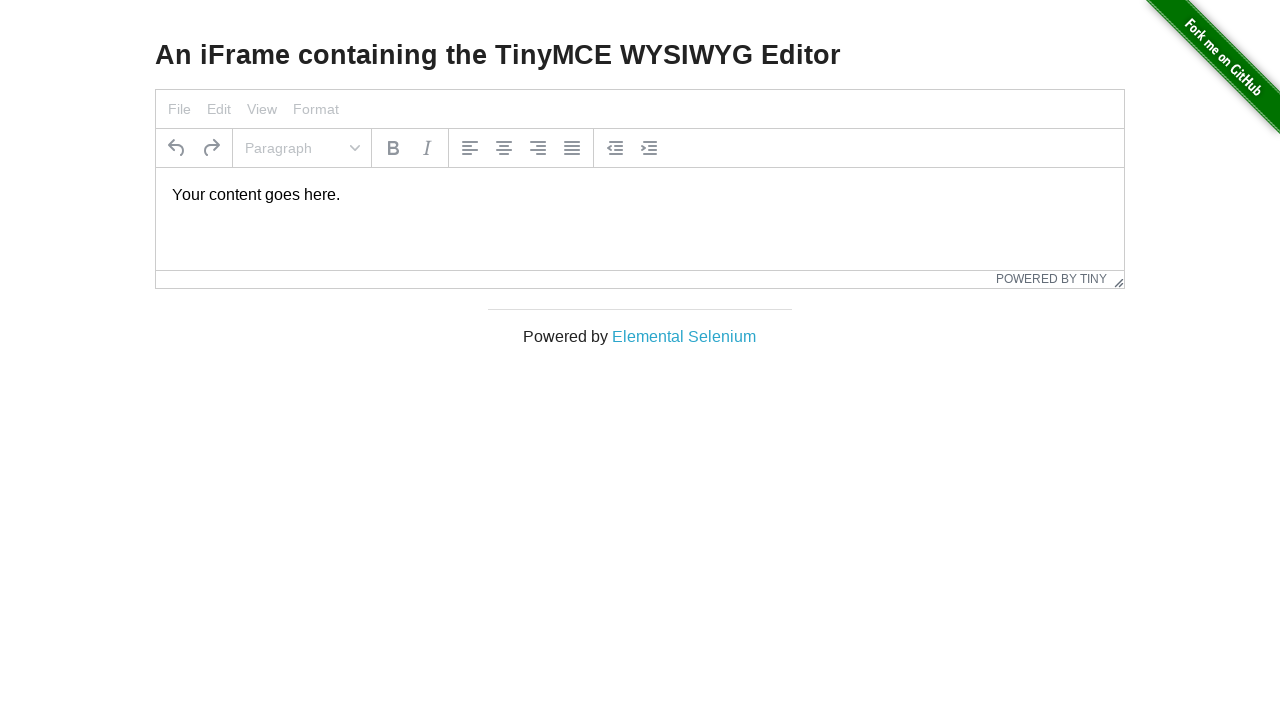

Located textbox element inside iframe
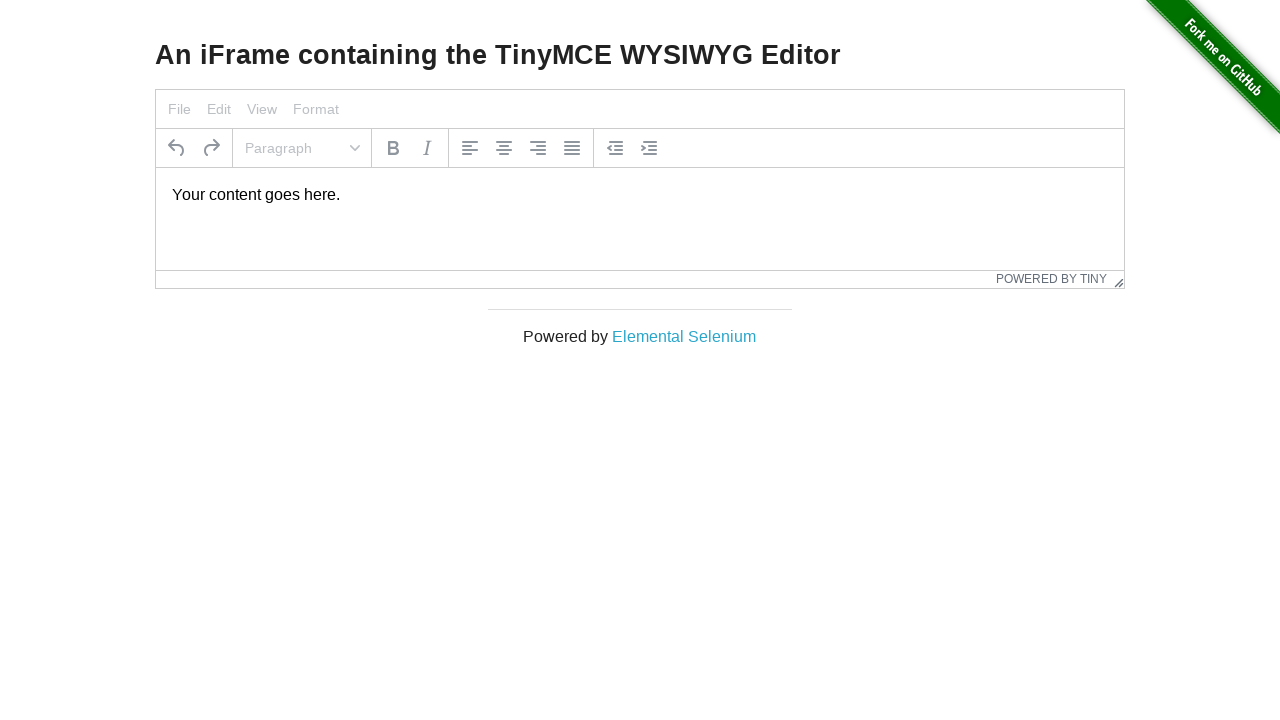

Clicked on textbox inside iframe at (640, 195) on iframe#mce_0_ifr >> internal:control=enter-frame >> body#tinymce p
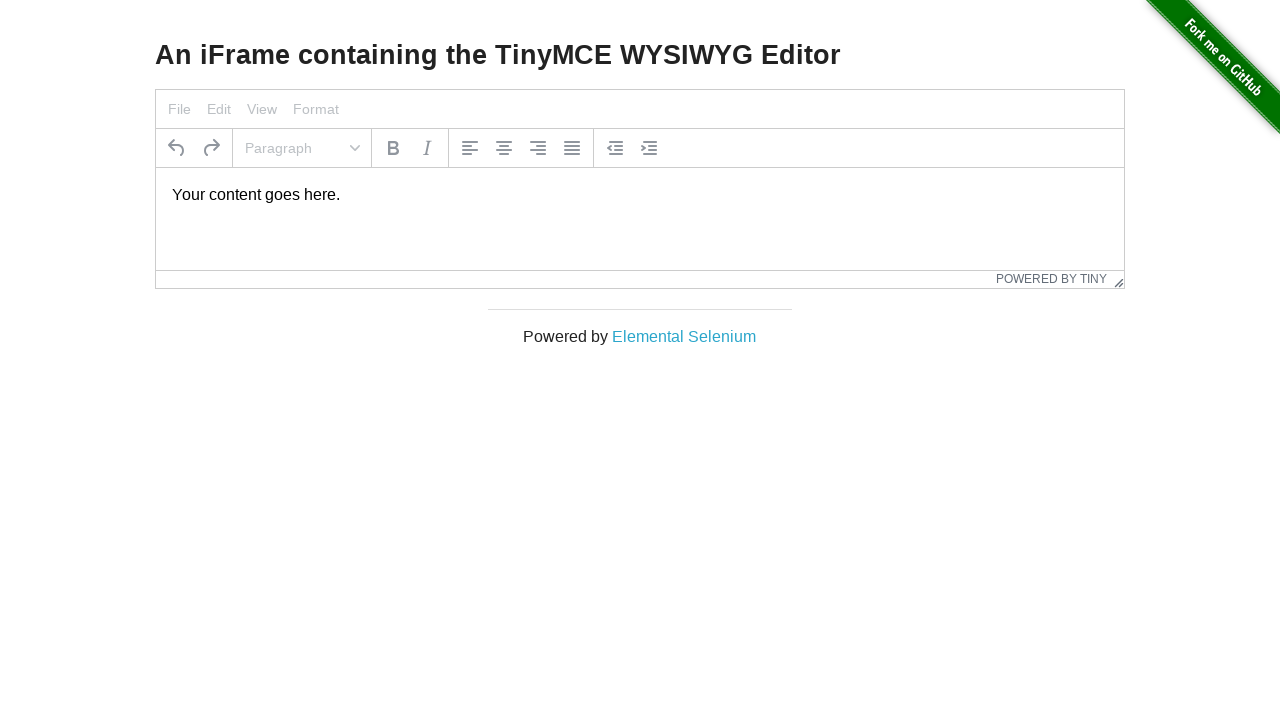

Selected all text in textbox using Ctrl+A
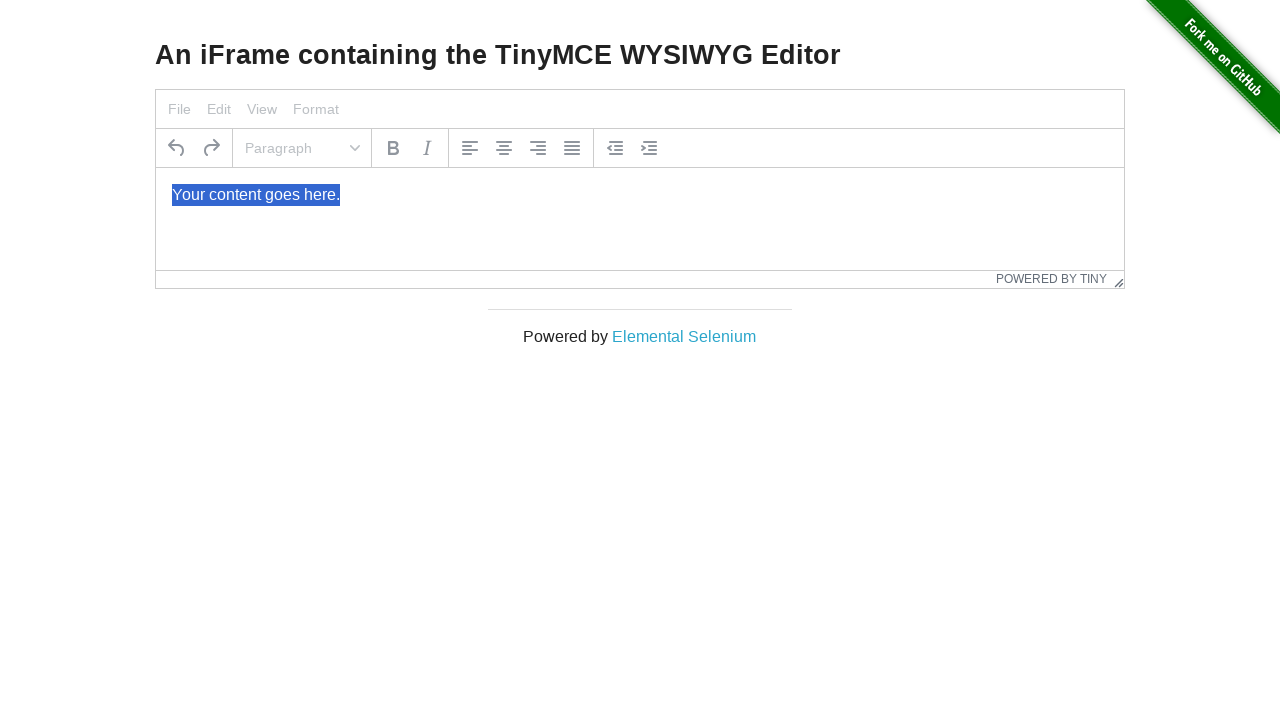

Deleted selected text using Backspace
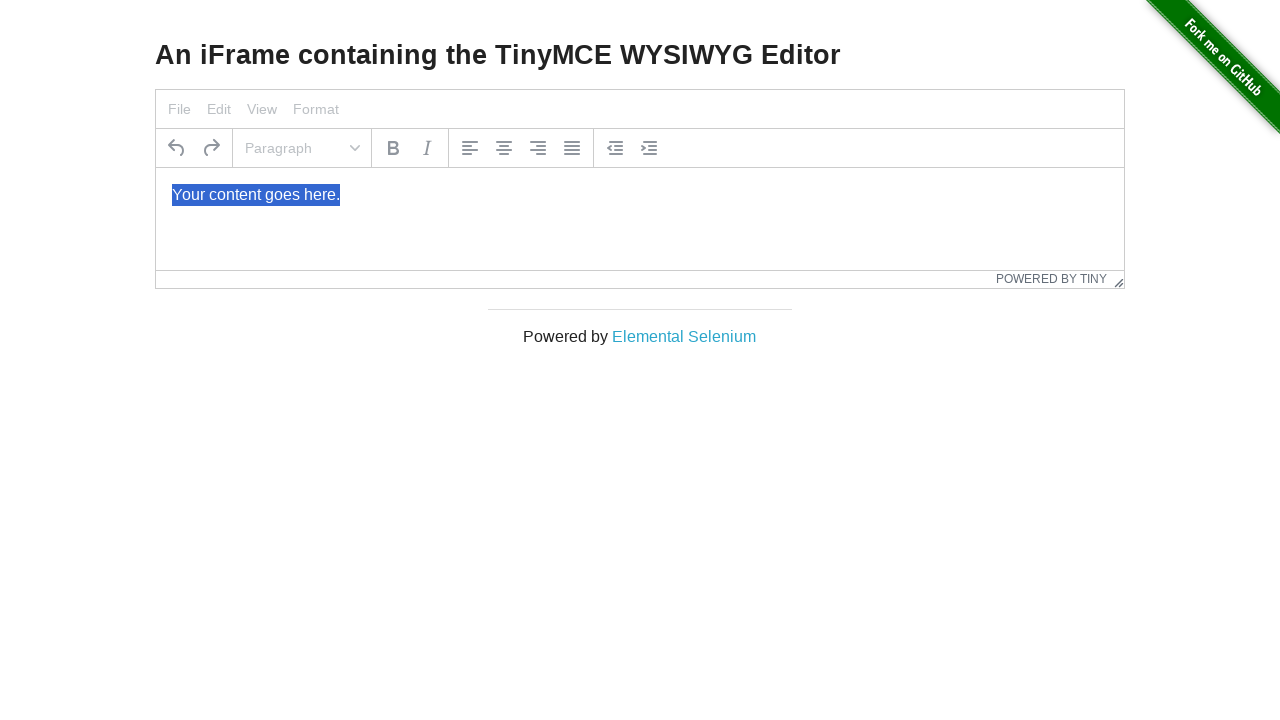

Typed new text into iframe textbox on iframe#mce_0_ifr >> internal:control=enter-frame >> body#tinymce p
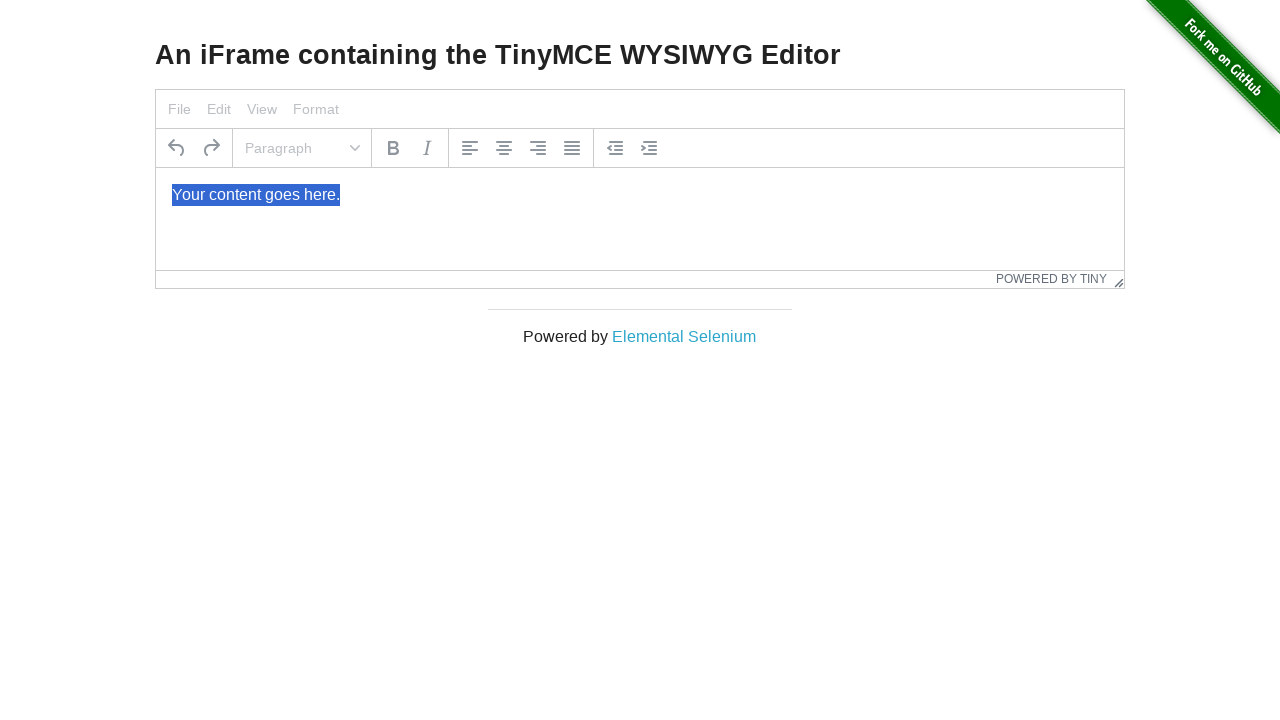

Located 'Elemental Selenium' link in main frame
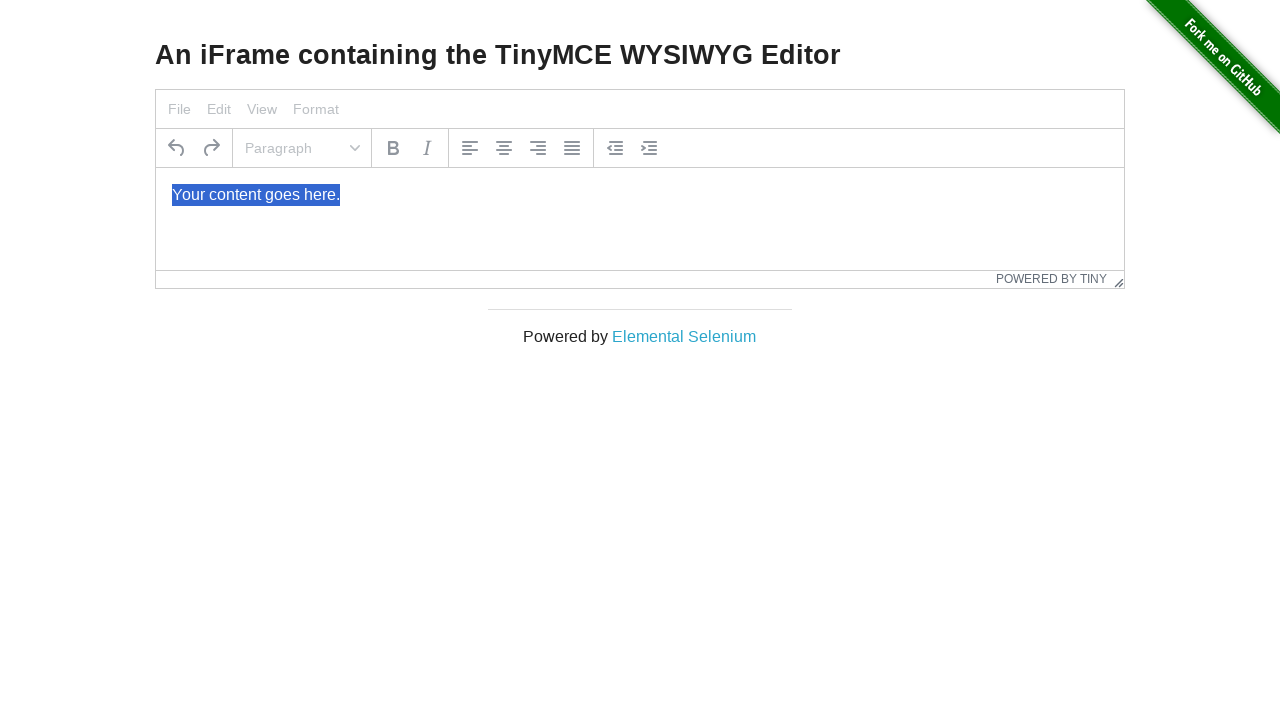

Verified 'Elemental Selenium' link is visible
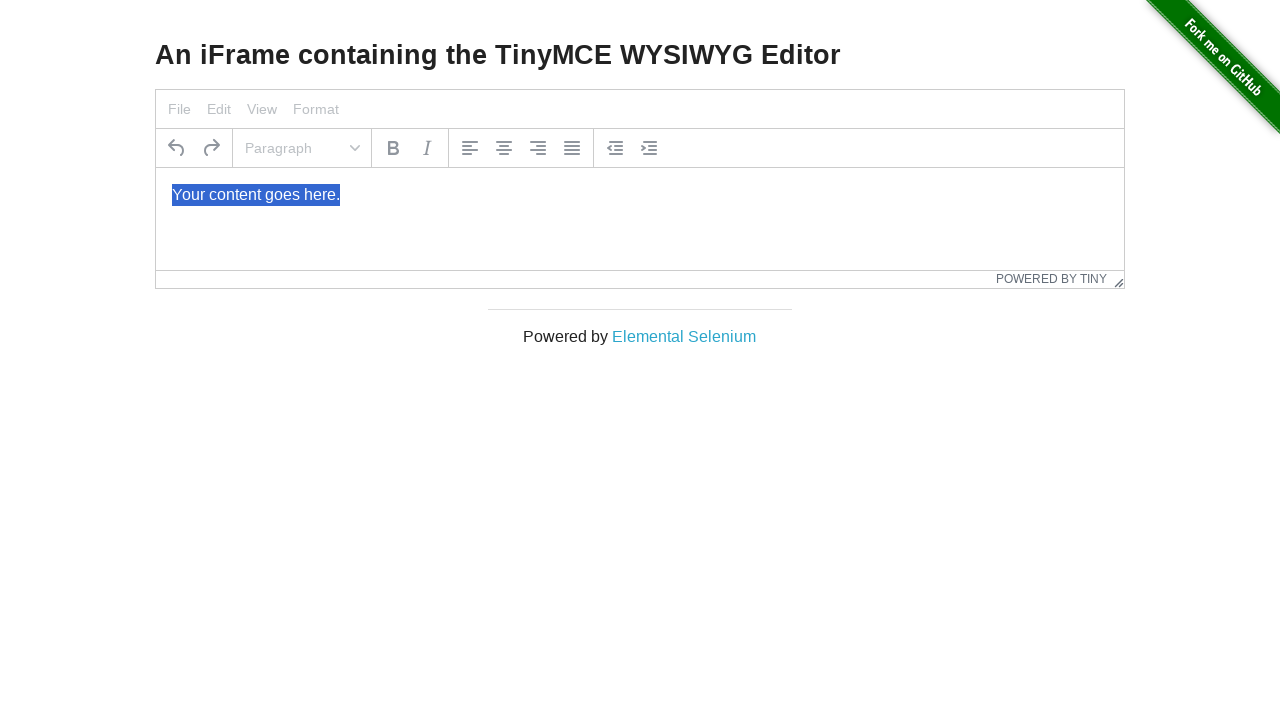

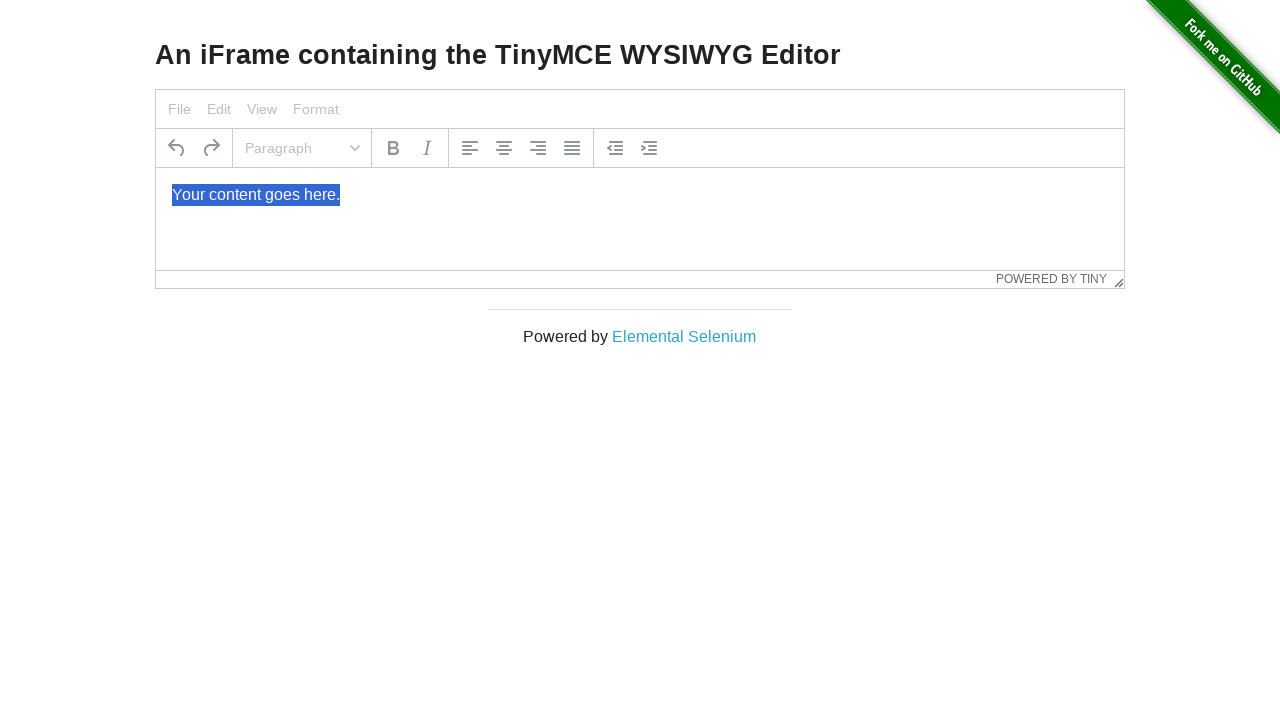